Tests clicking the GitHub repository link and verifies it opens the correct Microsoft Playwright GitHub page in a new tab

Starting URL: https://playwright.dev/

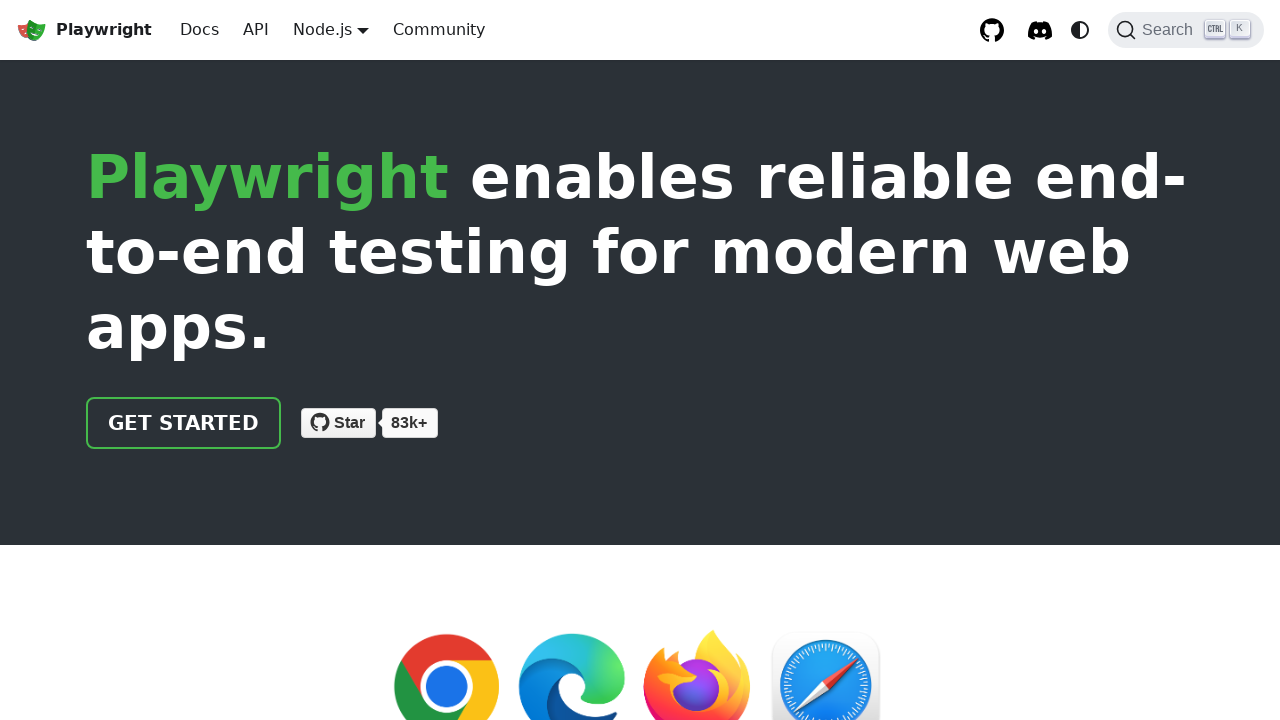

Clicked GitHub repository link and new tab opened at (992, 30) on internal:role=link[name="GitHub repository"i]
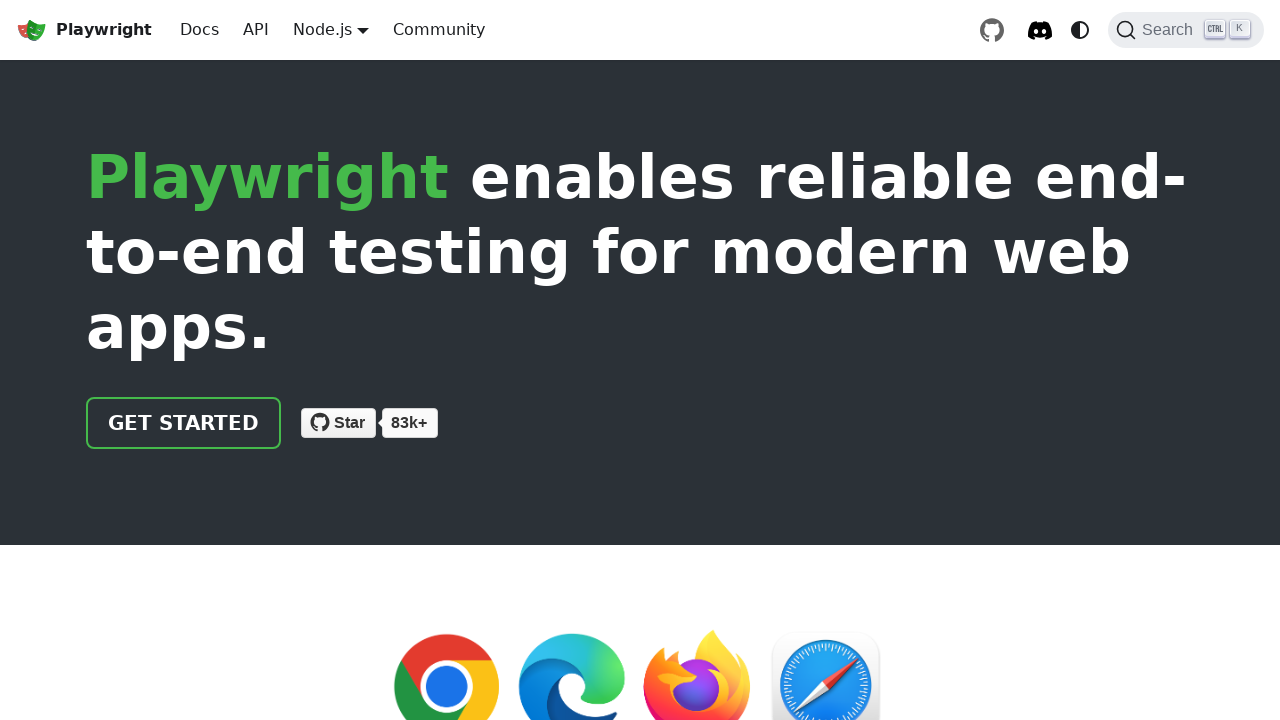

Captured new page object from new tab
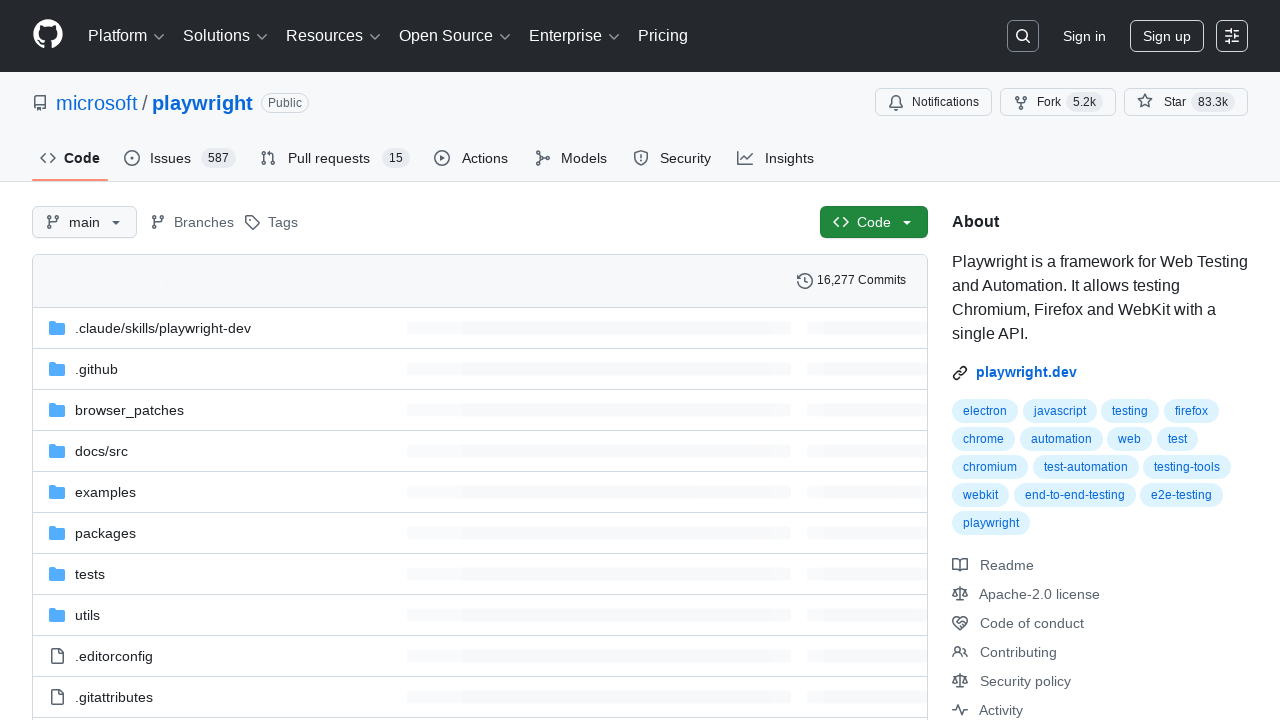

New page finished loading
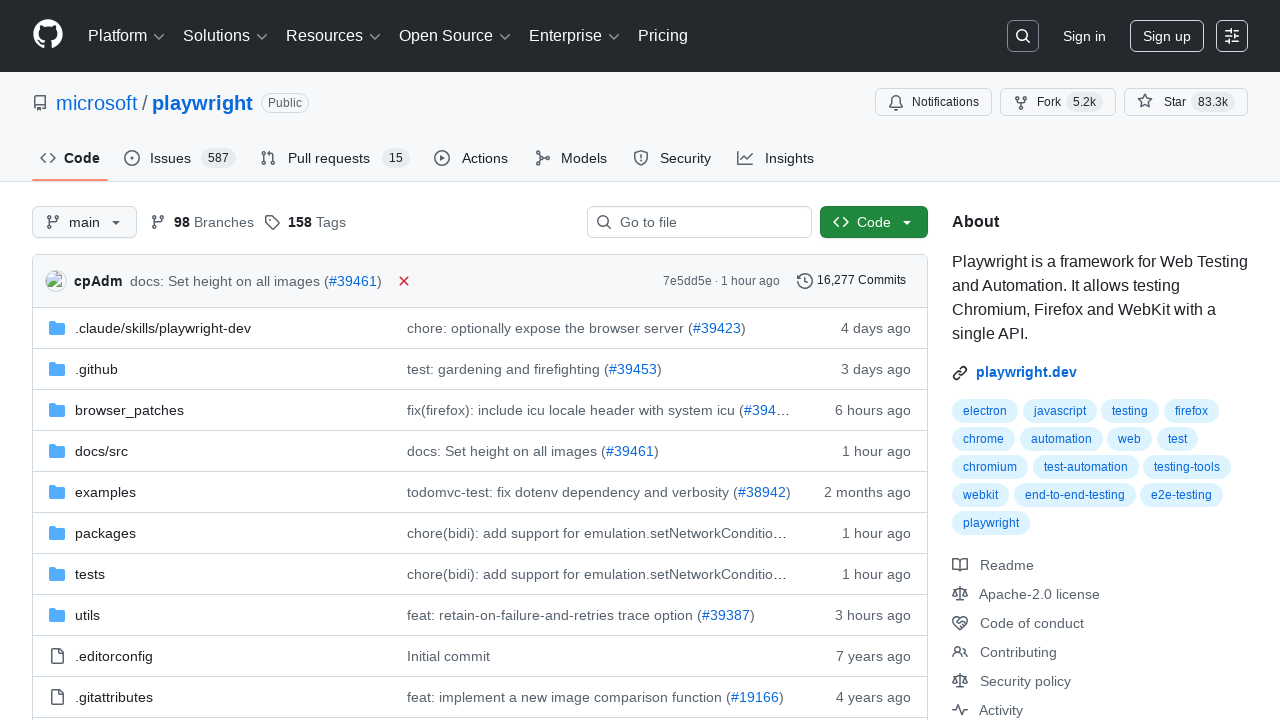

Verified URL matches Microsoft Playwright GitHub repository
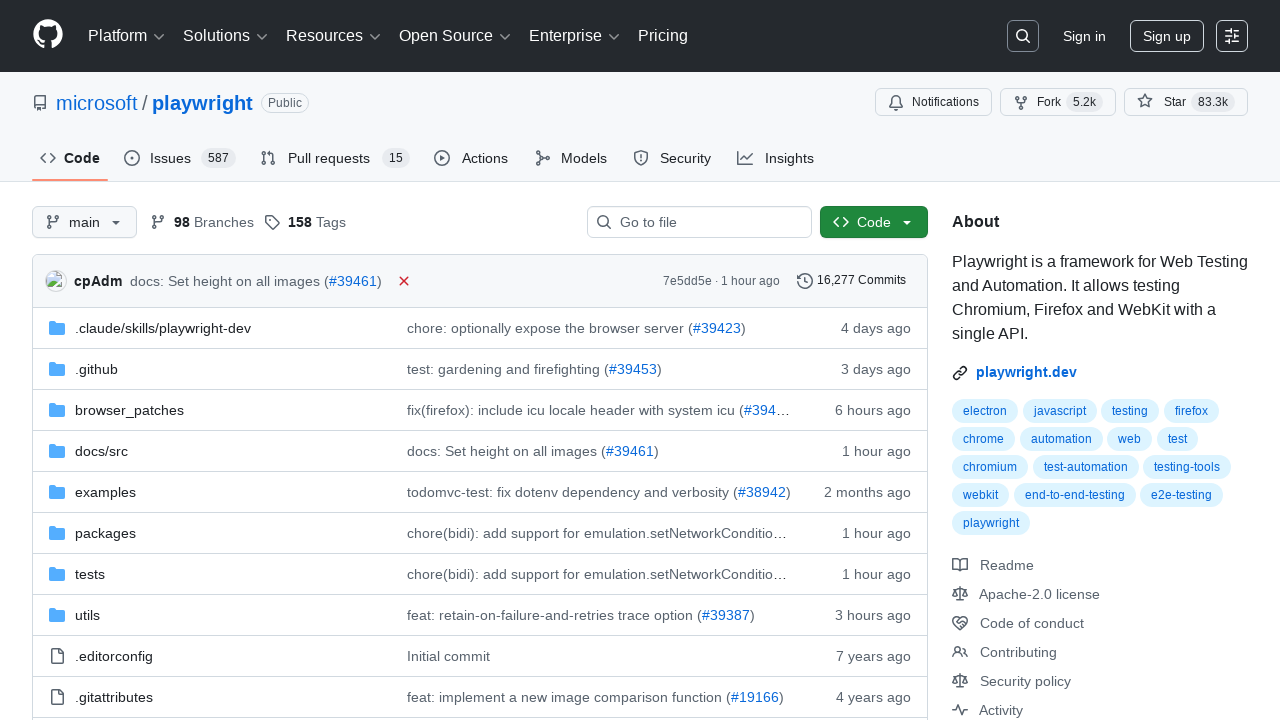

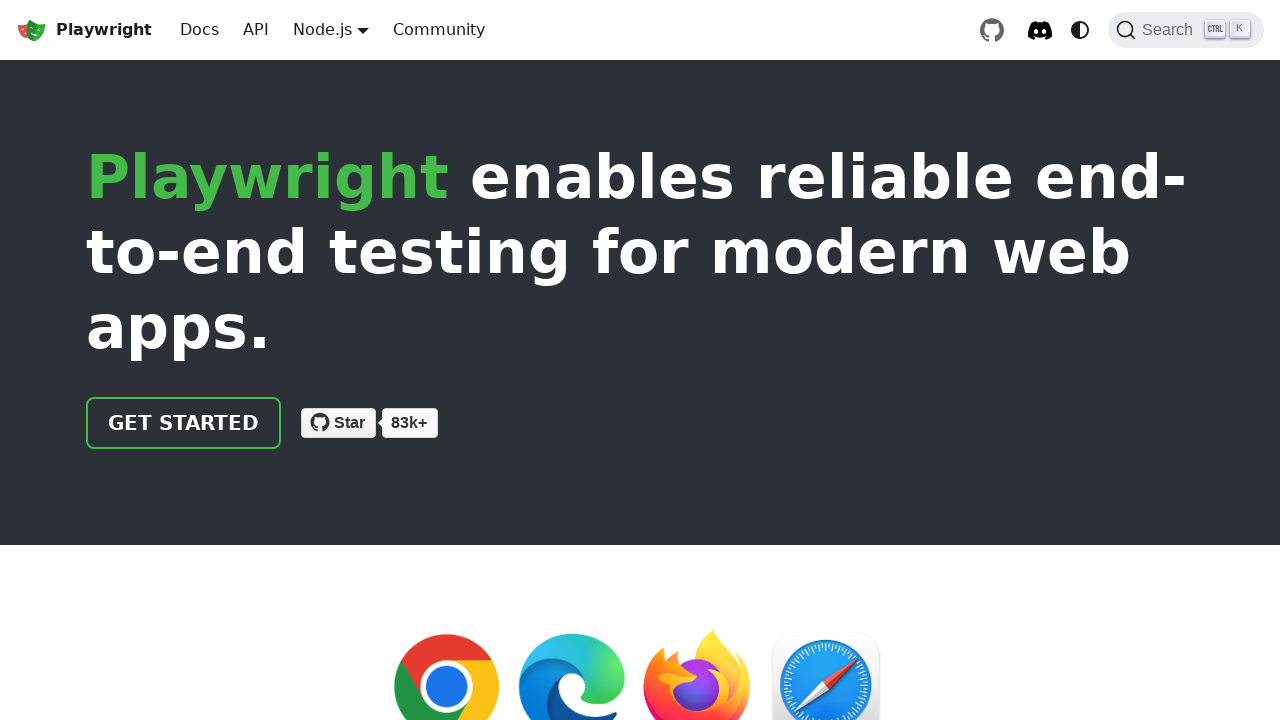